Tests drag and drop functionality on jQuery UI demo page by dragging an element from source to target location

Starting URL: https://jqueryui.com/droppable/

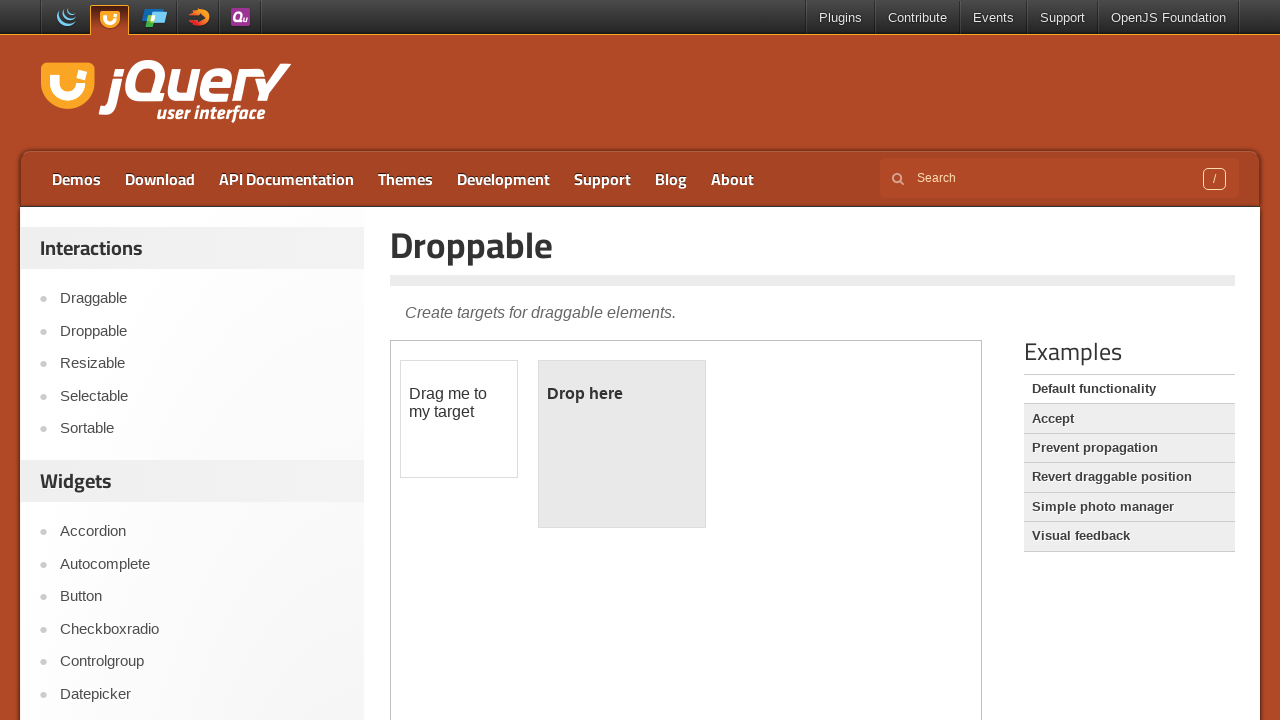

Located the iframe containing the drag and drop demo
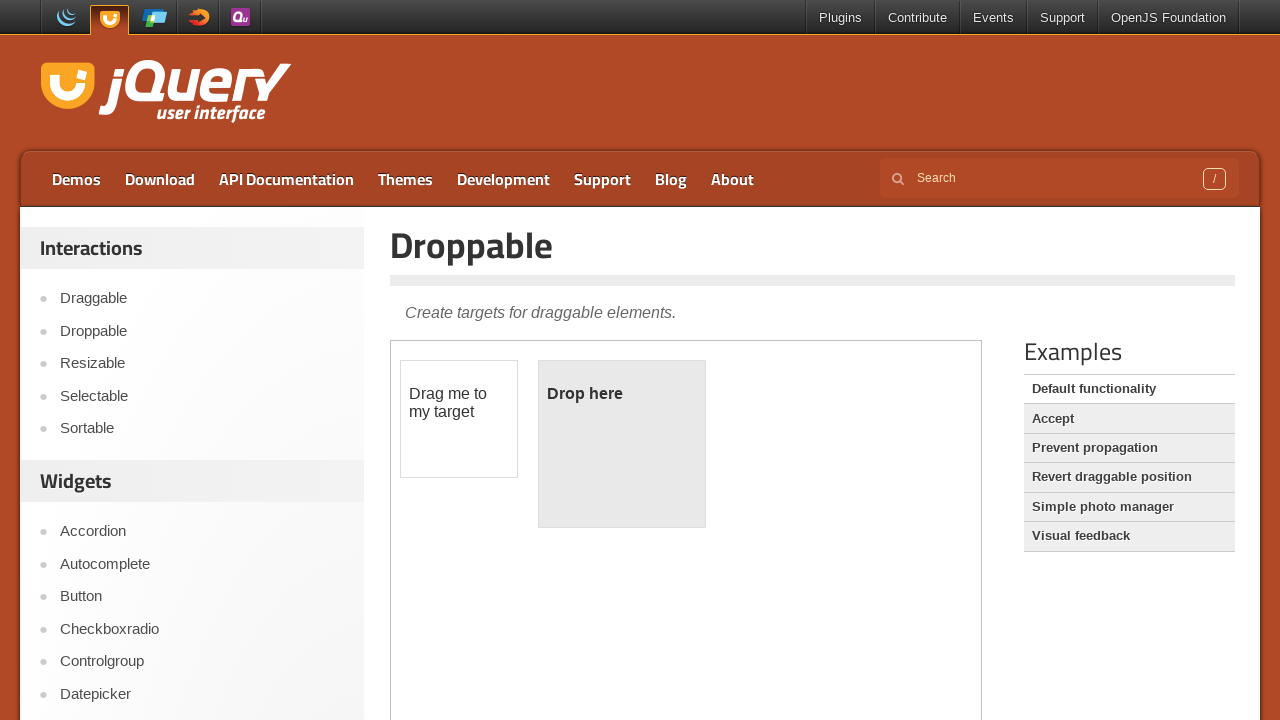

Located the draggable element
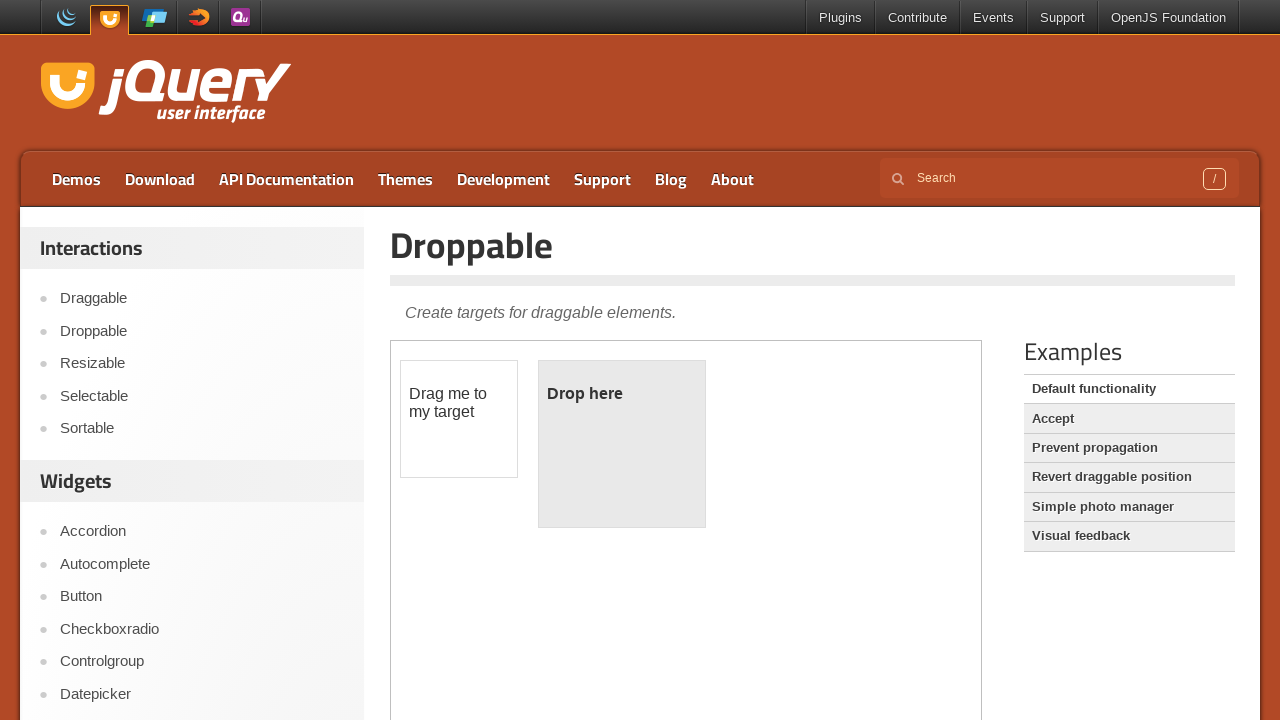

Located the droppable target element
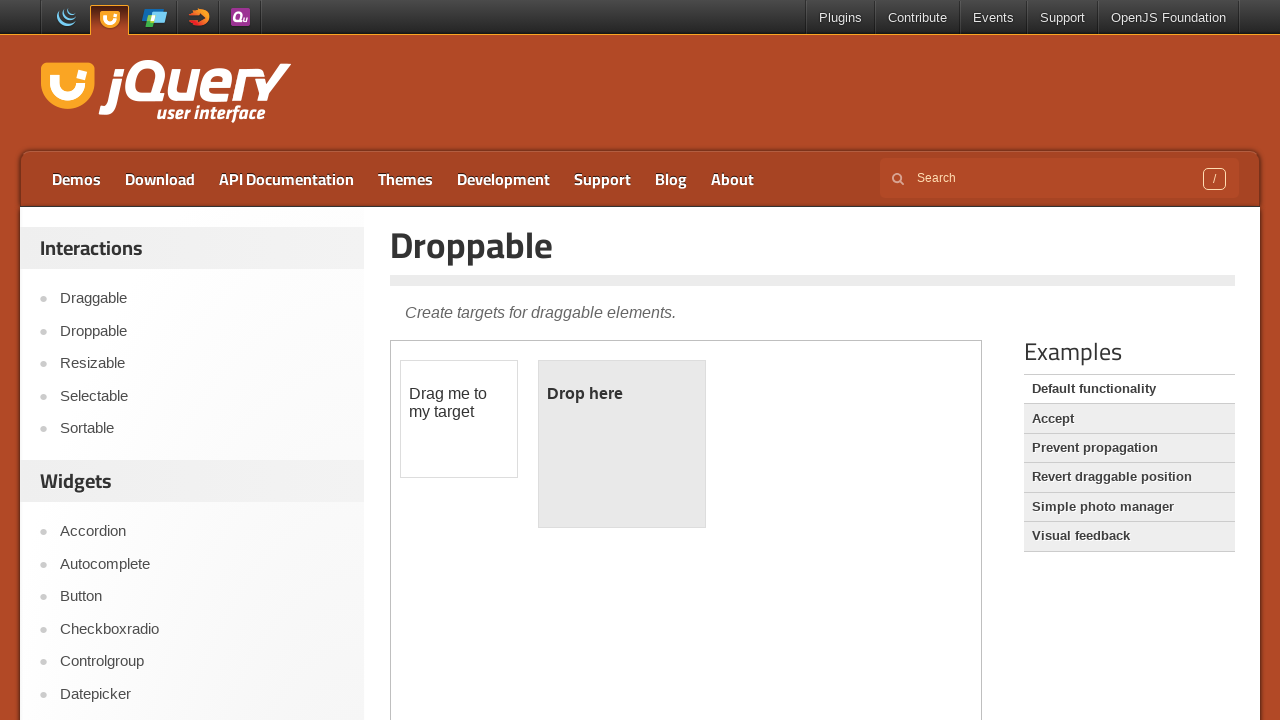

Dragged the draggable element to the droppable target location at (622, 444)
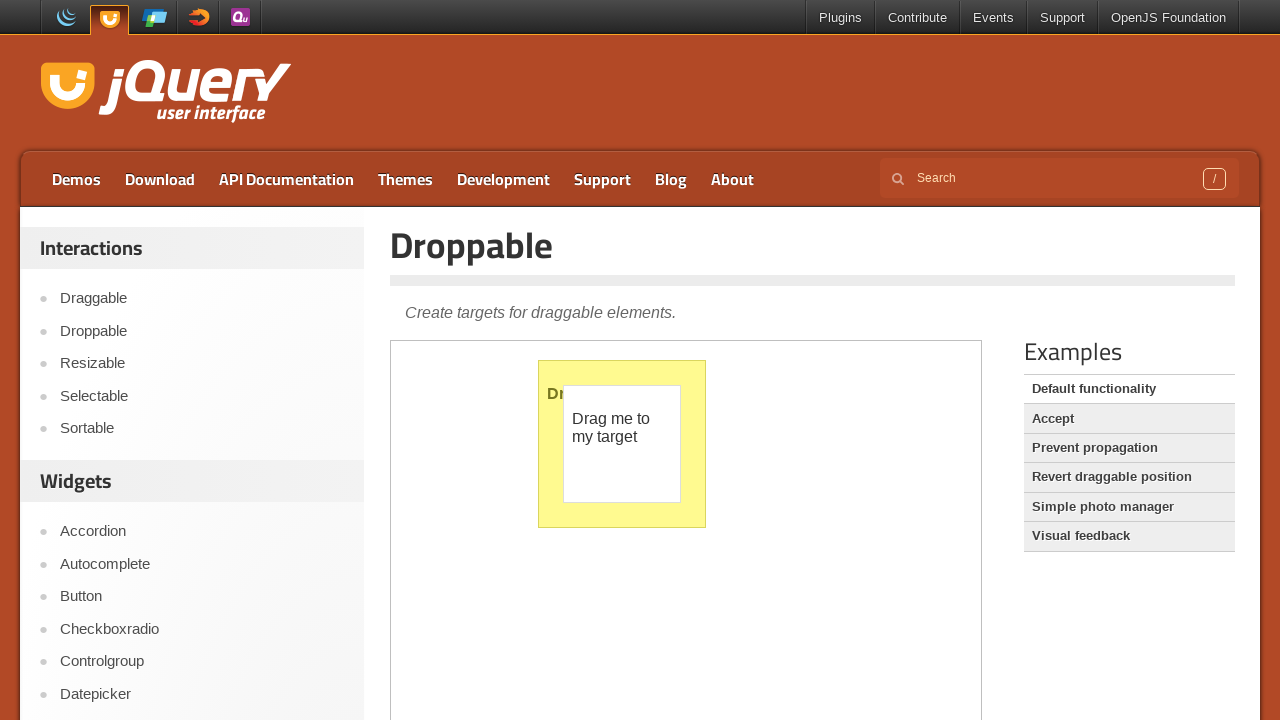

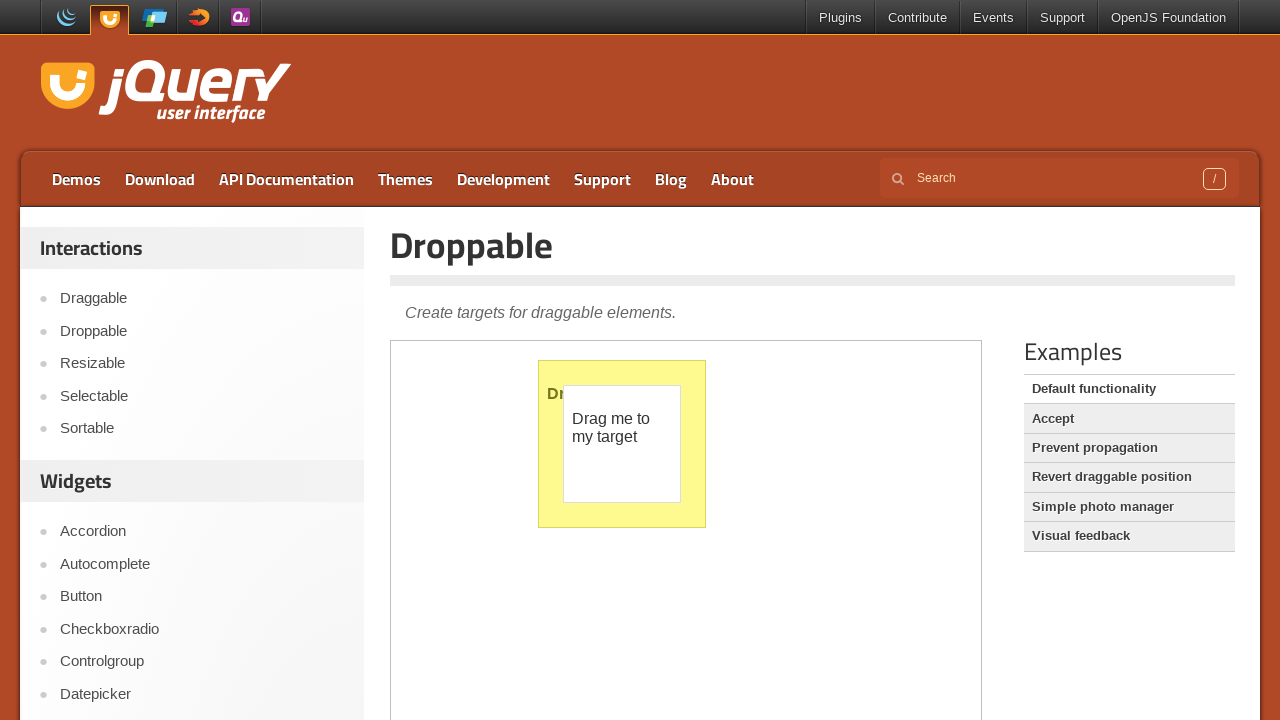